Tests AJAX functionality by clicking a button that triggers an asynchronous request and waiting for the success message to appear in the content area.

Starting URL: http://uitestingplayground.com/ajax

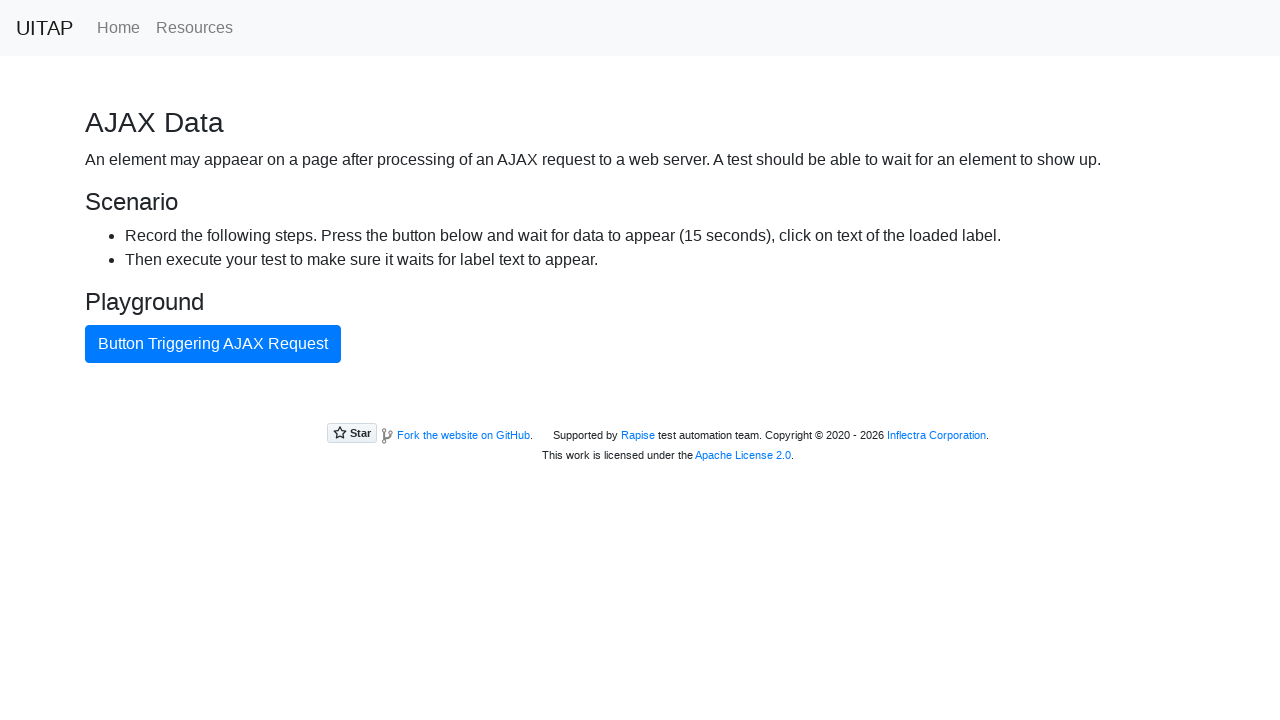

Clicked AJAX button to trigger asynchronous request at (213, 344) on #ajaxButton
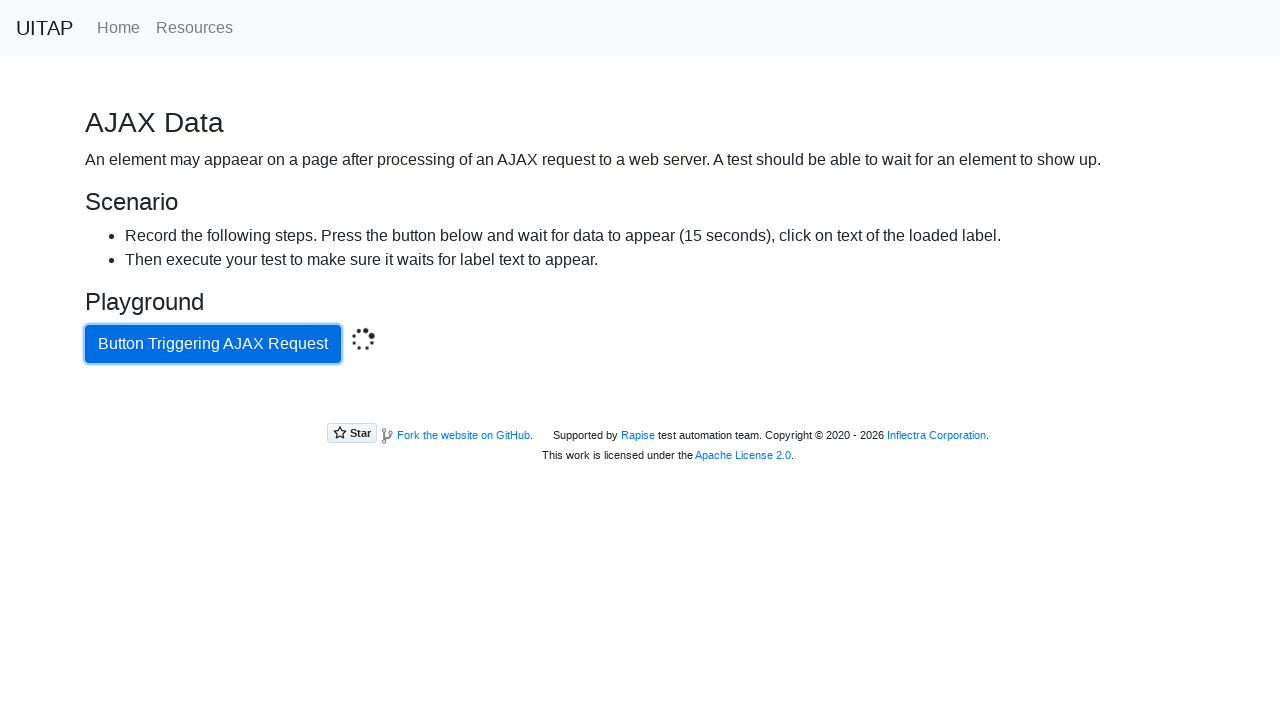

Waited for success message element to appear in DOM
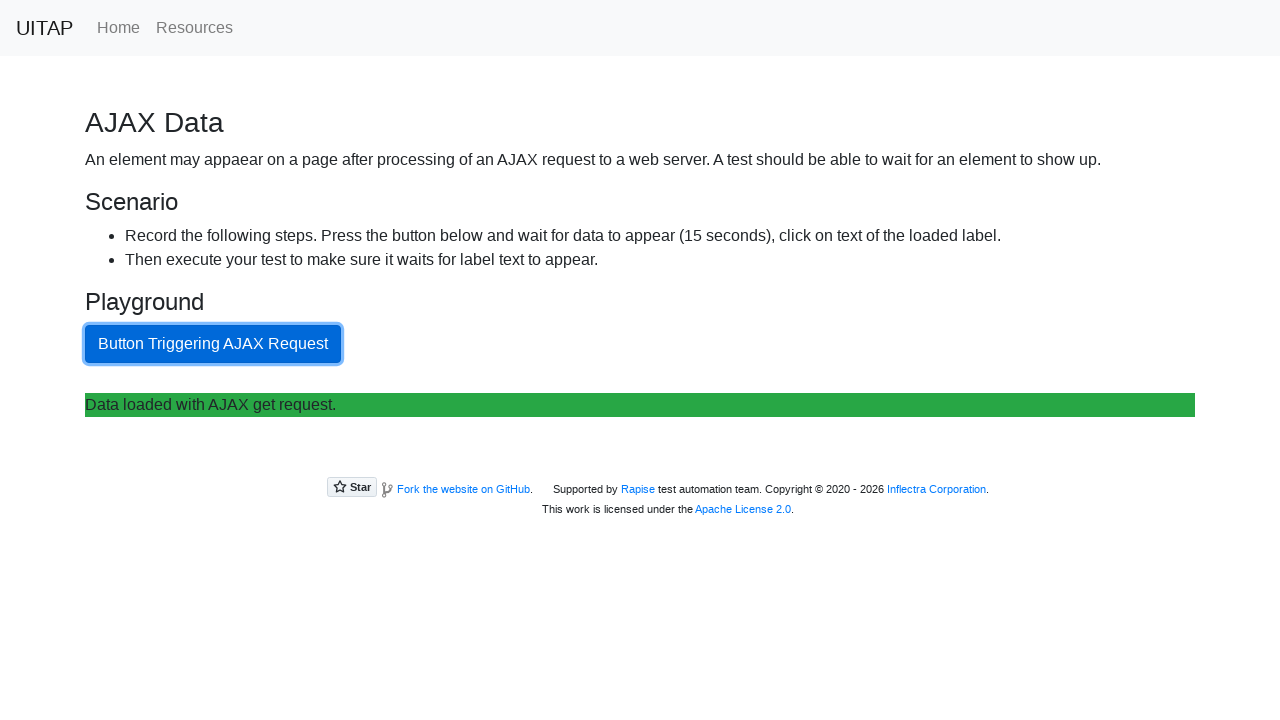

Located success message element in content area
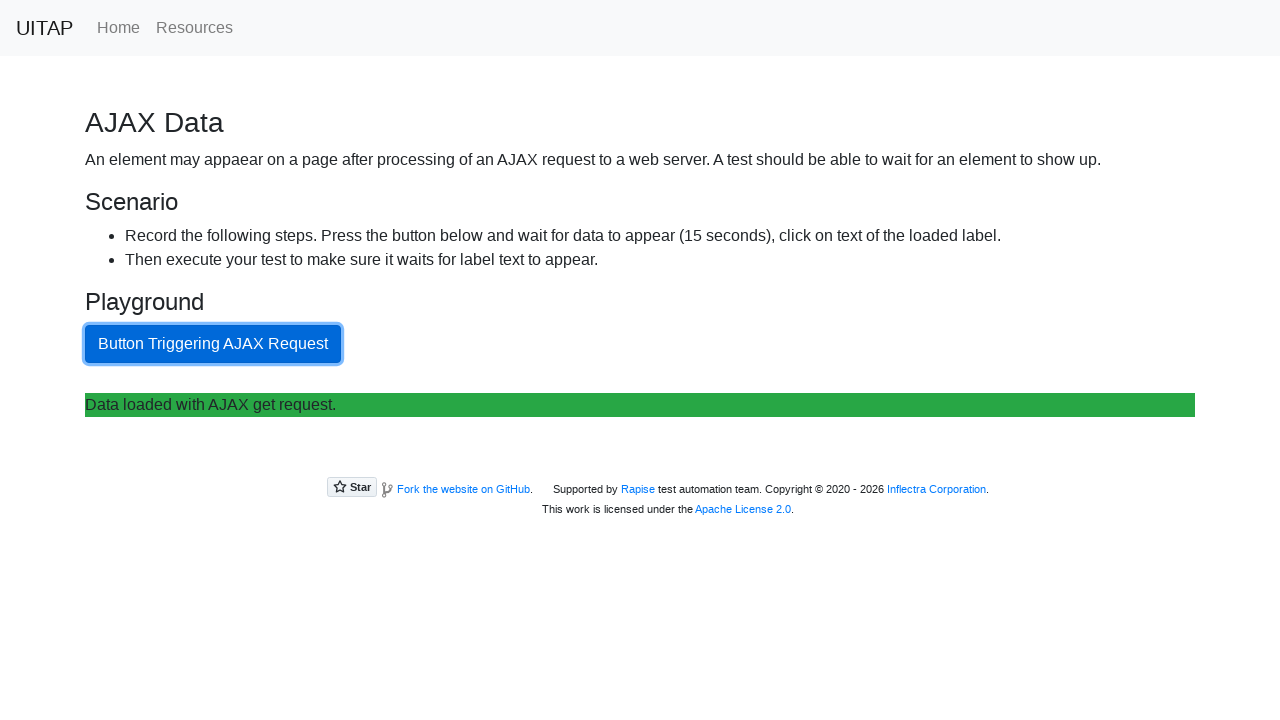

Verified success message is visible on page
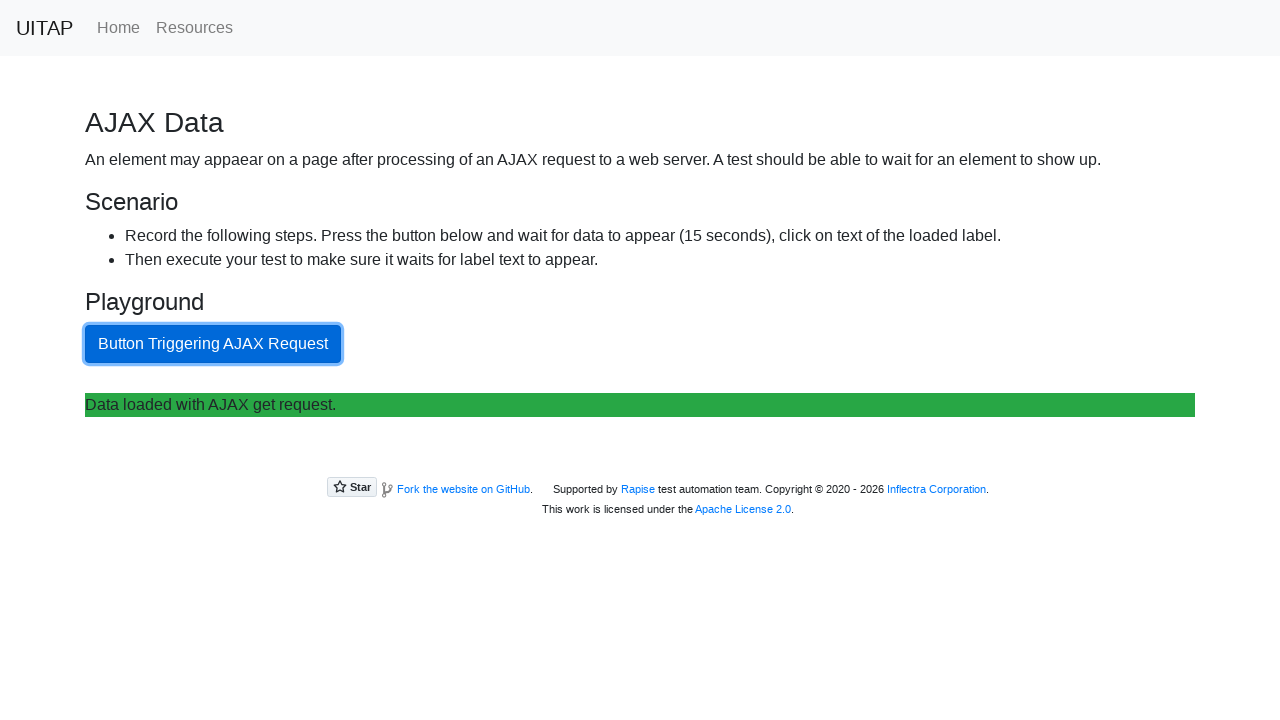

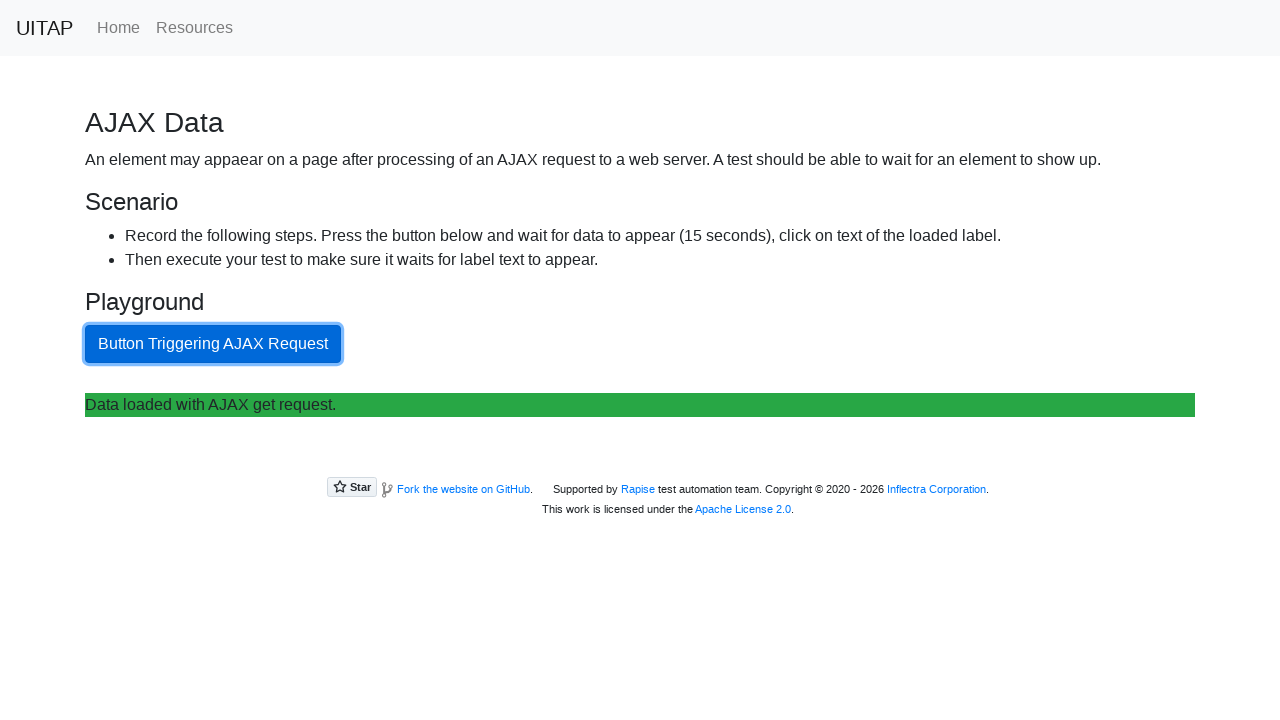